Navigates to JavaScript Alerts page, triggers a JS prompt, enters a value, and verifies it appears in the result

Starting URL: http://the-internet.herokuapp.com/

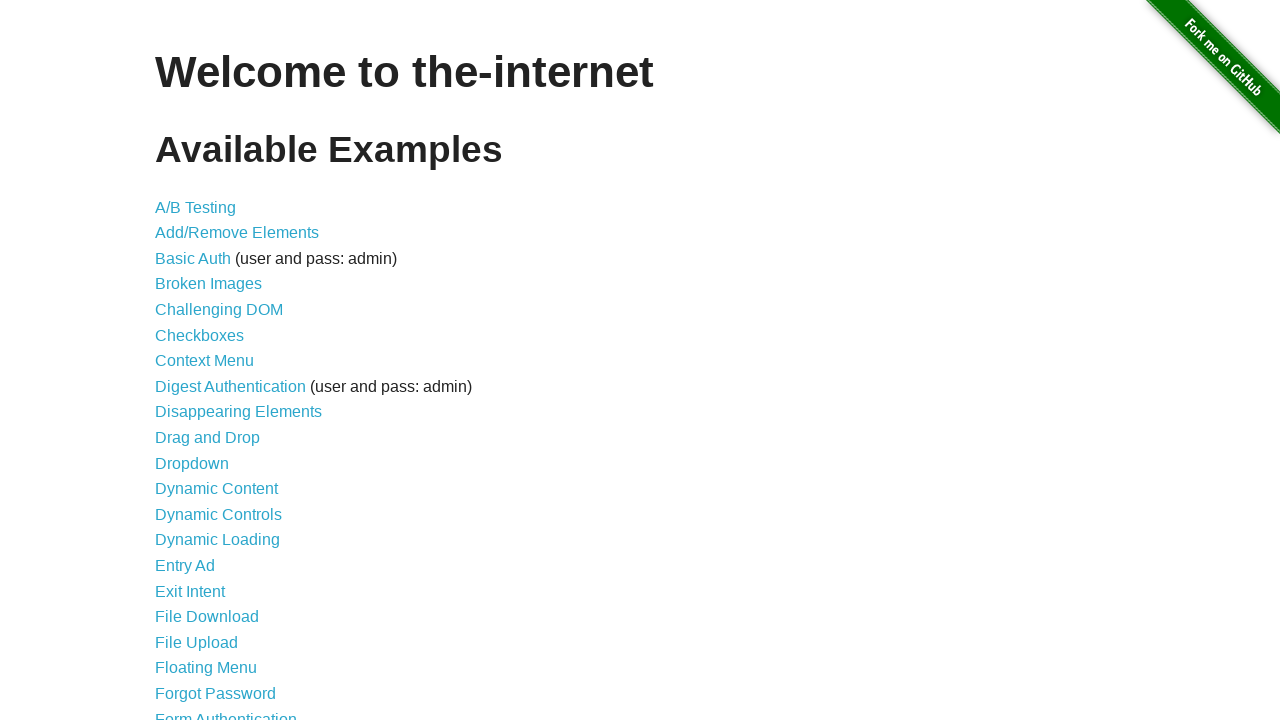

Clicked on 'JavaScript Alerts' link at (214, 361) on a[href='/javascript_alerts']
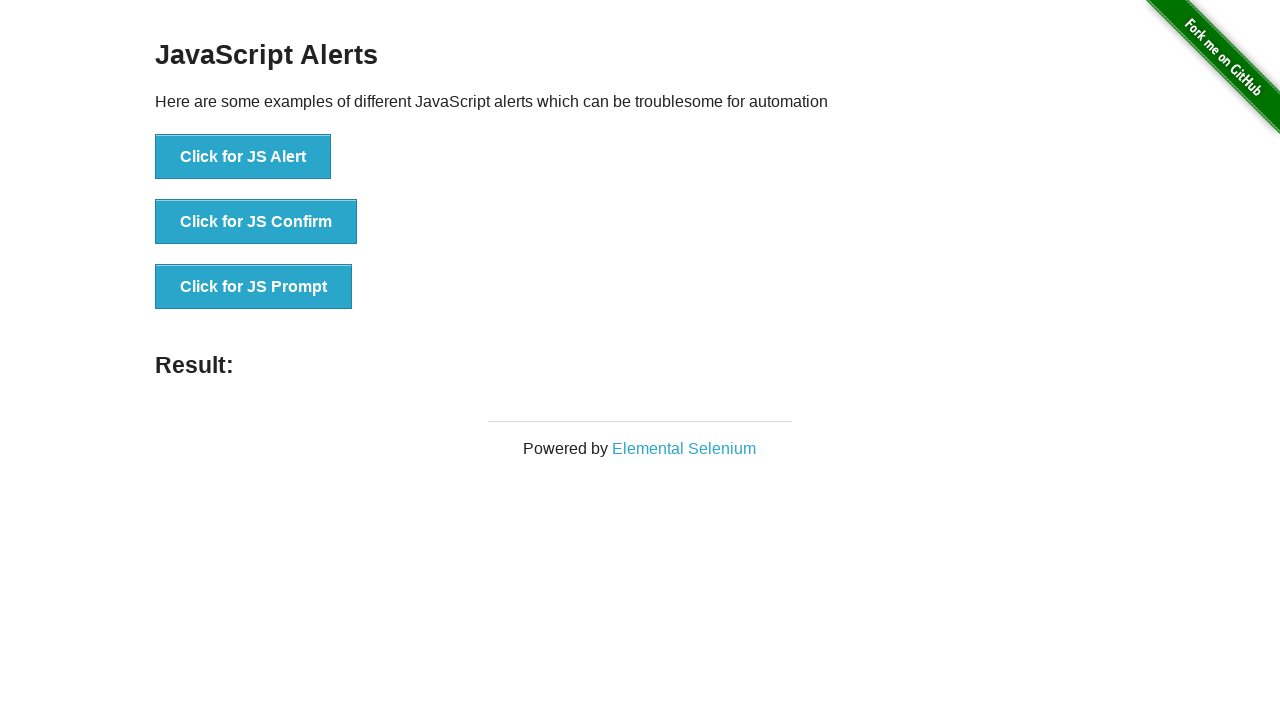

JS Prompt button loaded
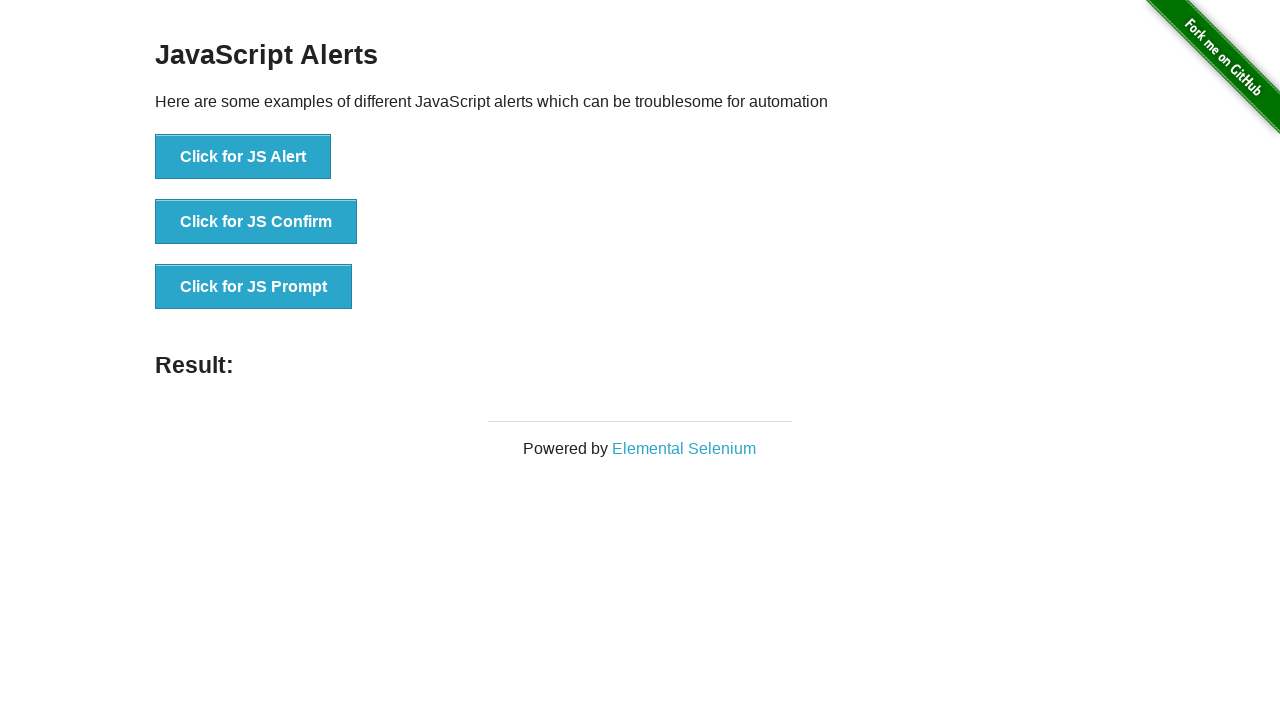

Dialog handler configured to accept prompt with value 'Hello Playwright Test'
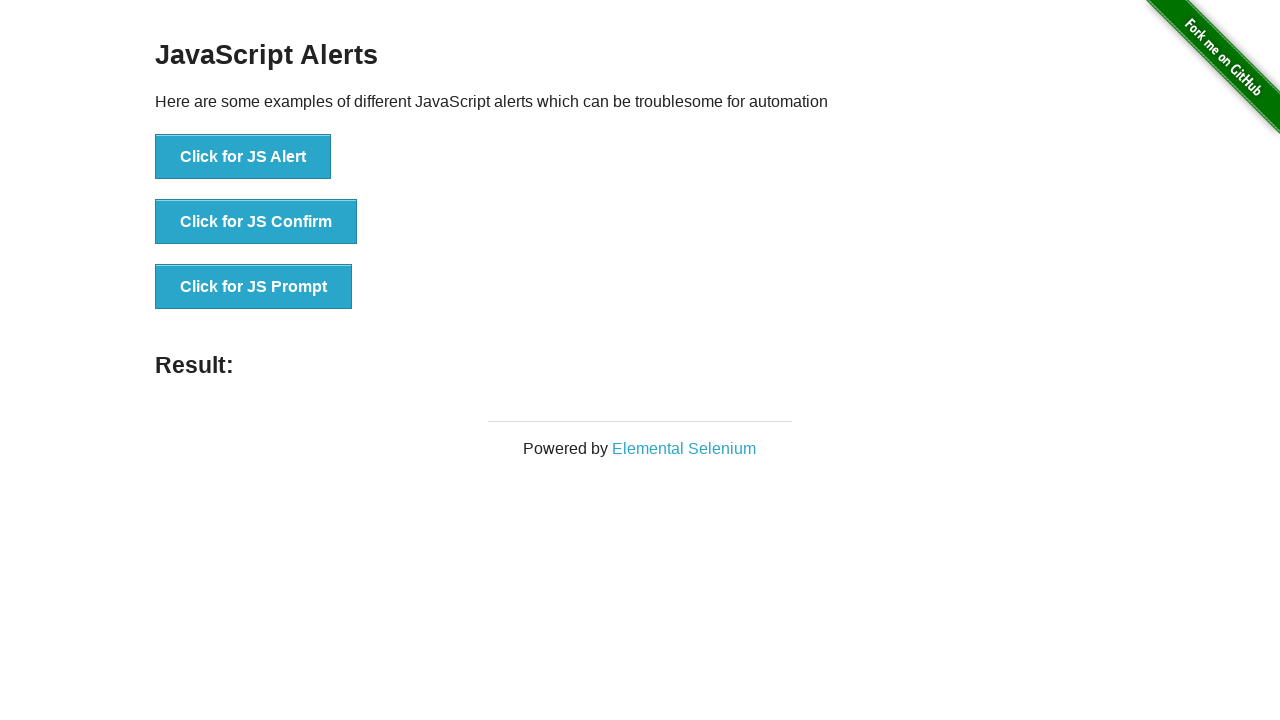

Clicked 'Click for JS Prompt' button, triggered dialog at (254, 287) on button[onclick='jsPrompt()']
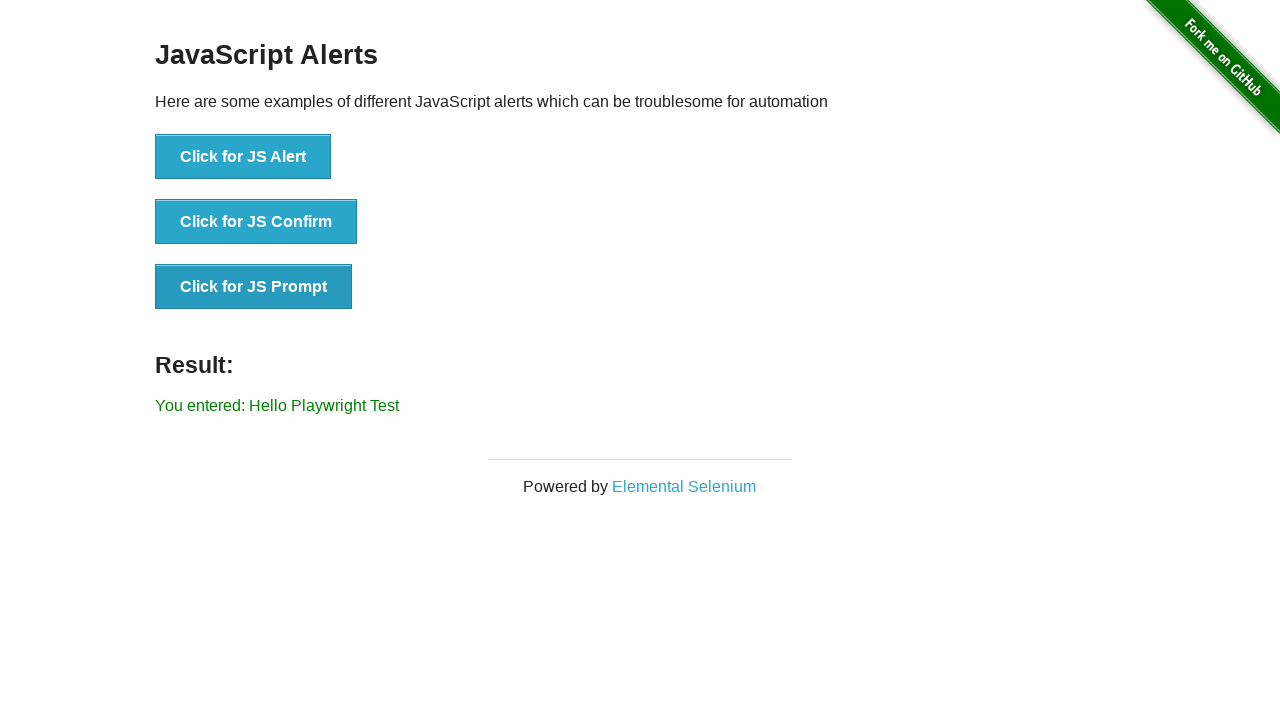

Result element loaded after prompt was submitted
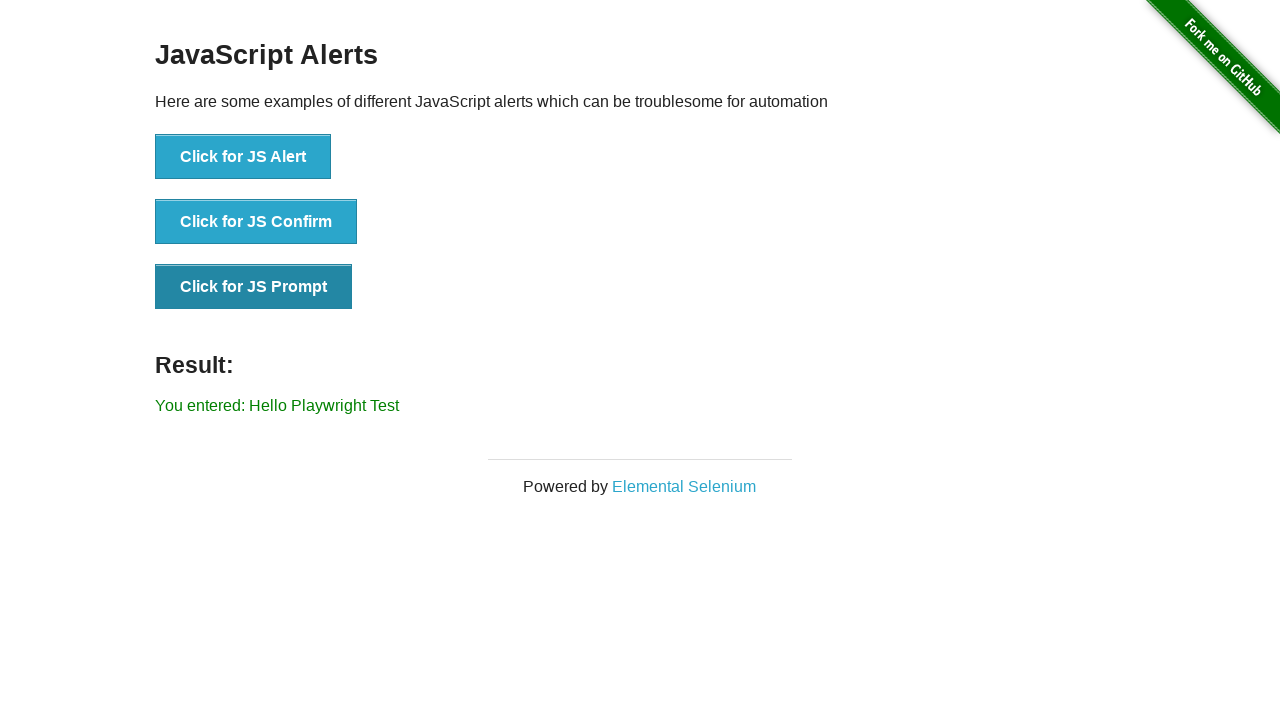

Retrieved result text: 'You entered: Hello Playwright Test'
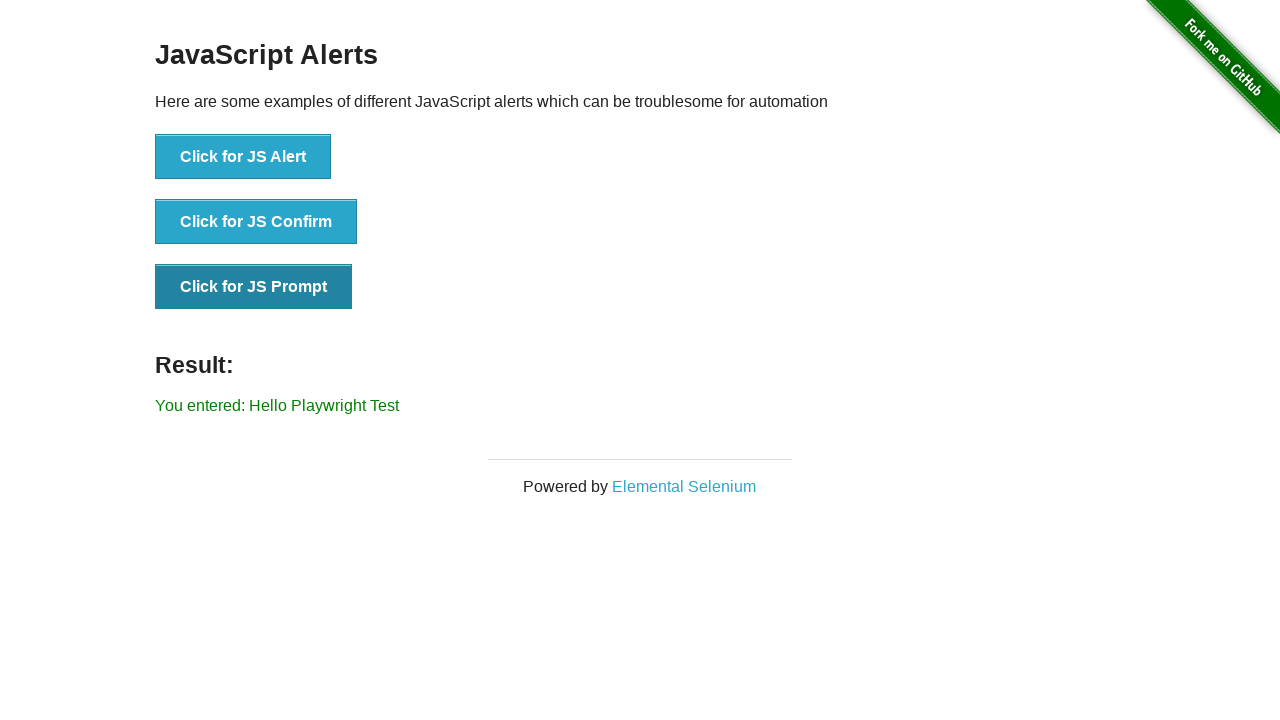

Verified that 'Hello Playwright Test' appears in the result text
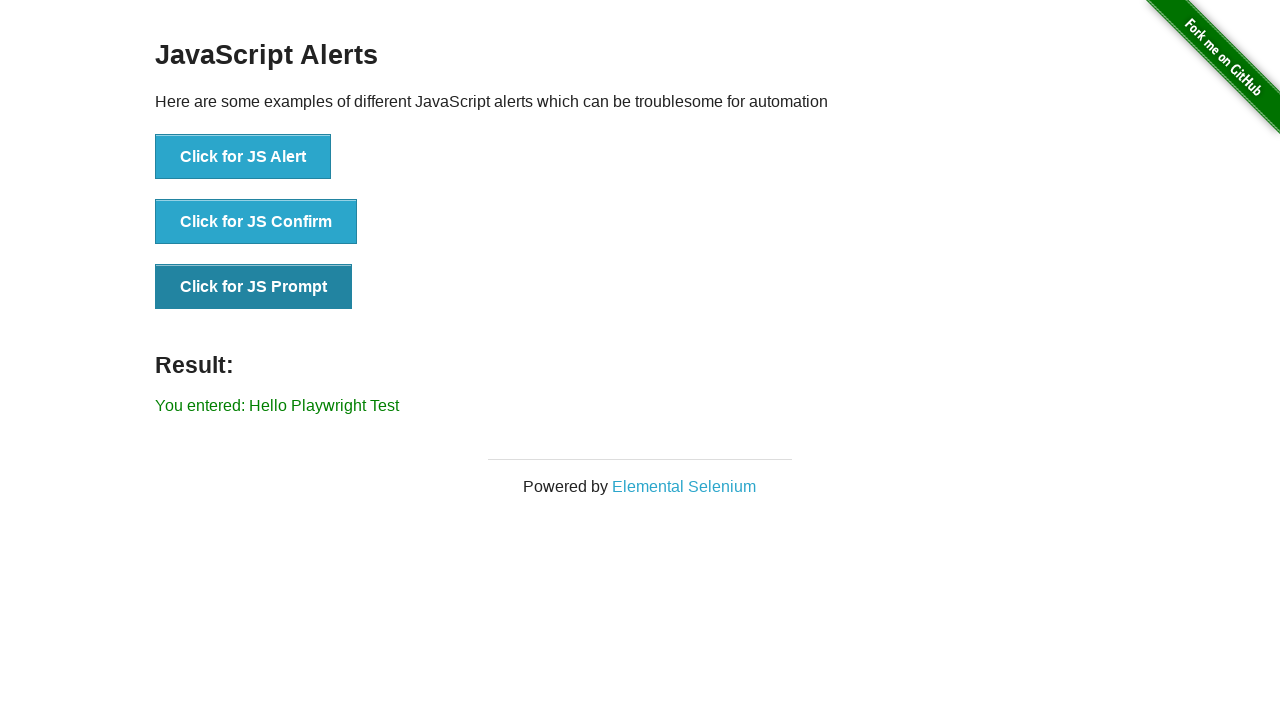

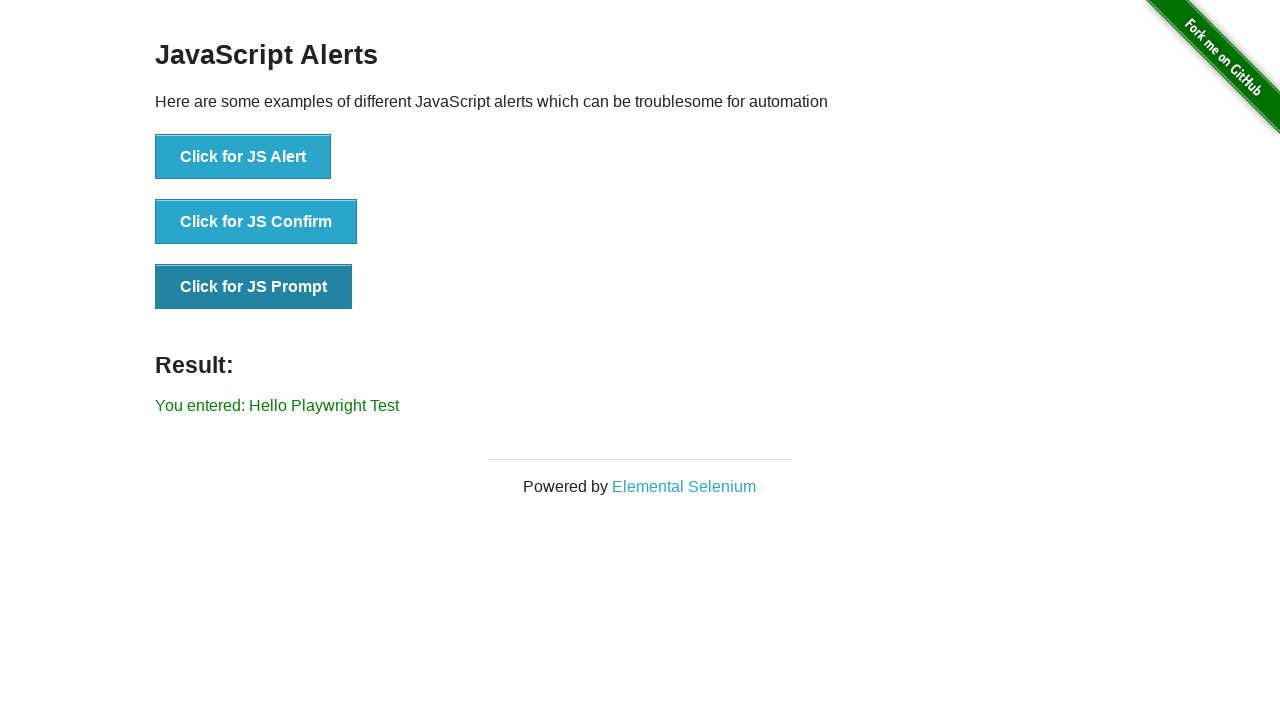